Tests handling of JavaScript confirm dialogs by clicking a button that triggers a confirm dialog, accepting it, and verifying the result shows 'Ok'

Starting URL: https://practice.cydeo.com/javascript_alerts

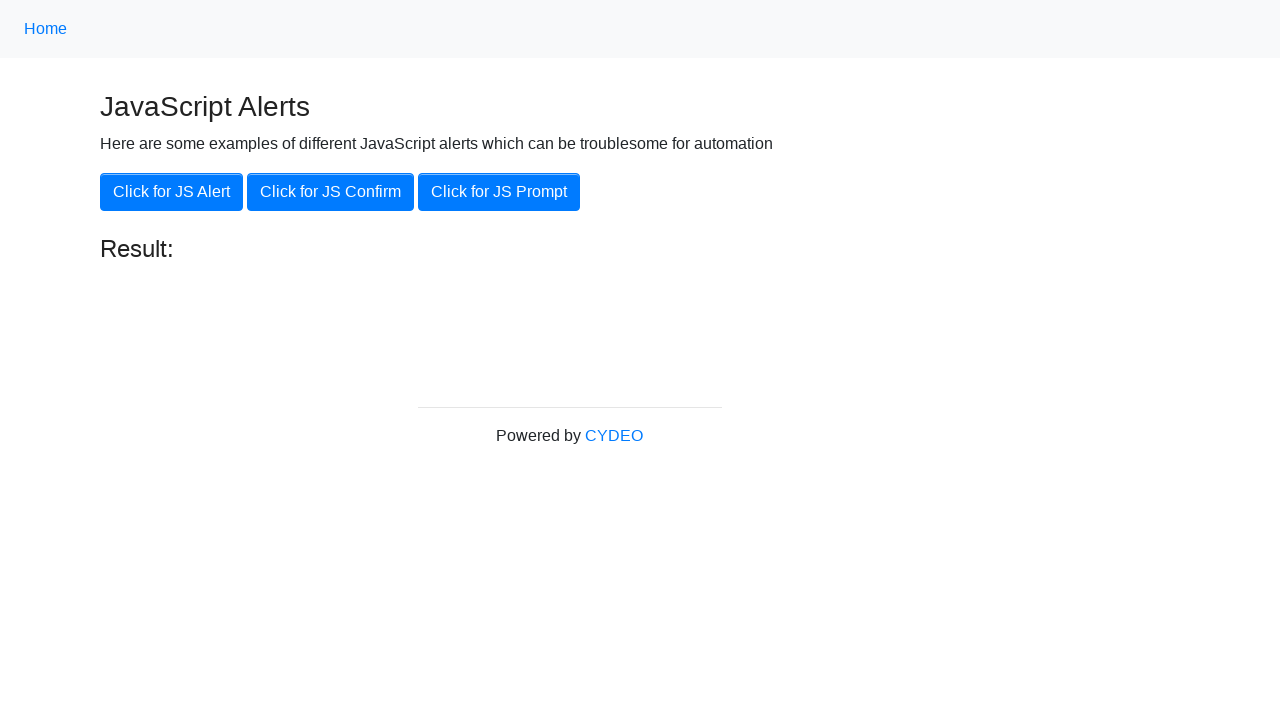

Set up dialog handler to accept confirm dialogs
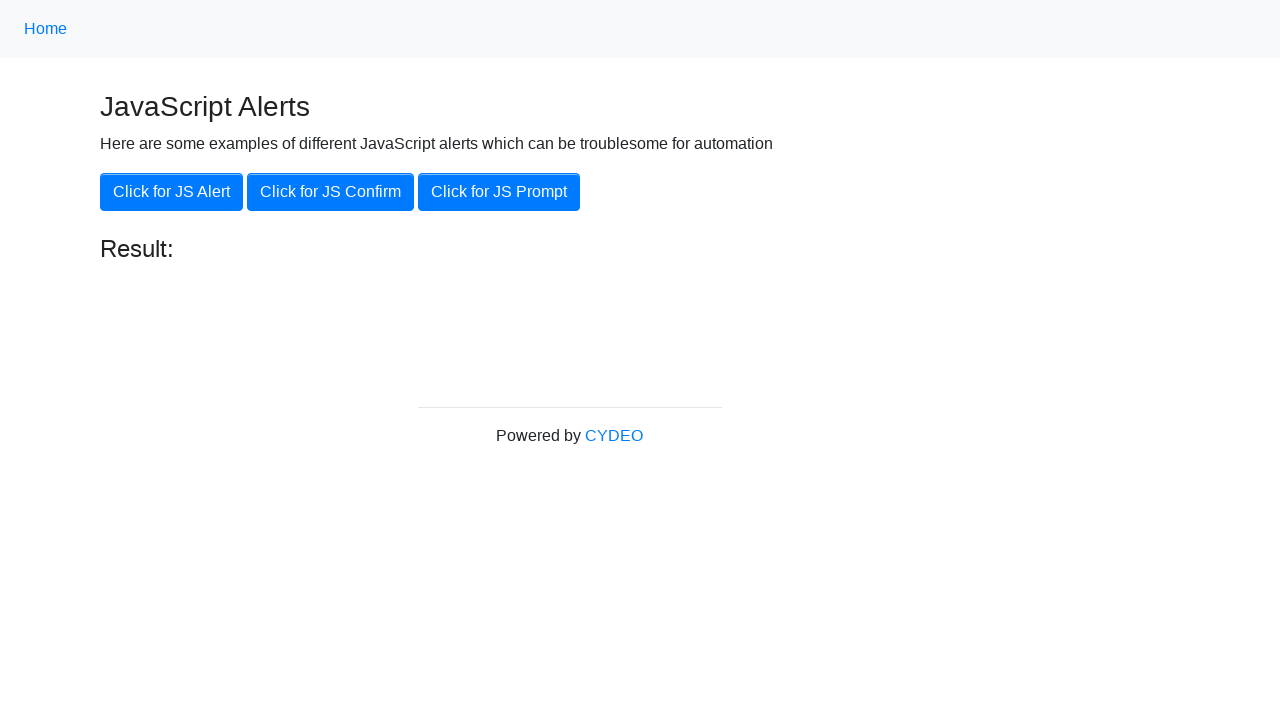

Clicked button to trigger JavaScript confirm dialog at (330, 192) on xpath=//button[contains(@class, 'btn-primary') and @onclick='jsConfirm()']
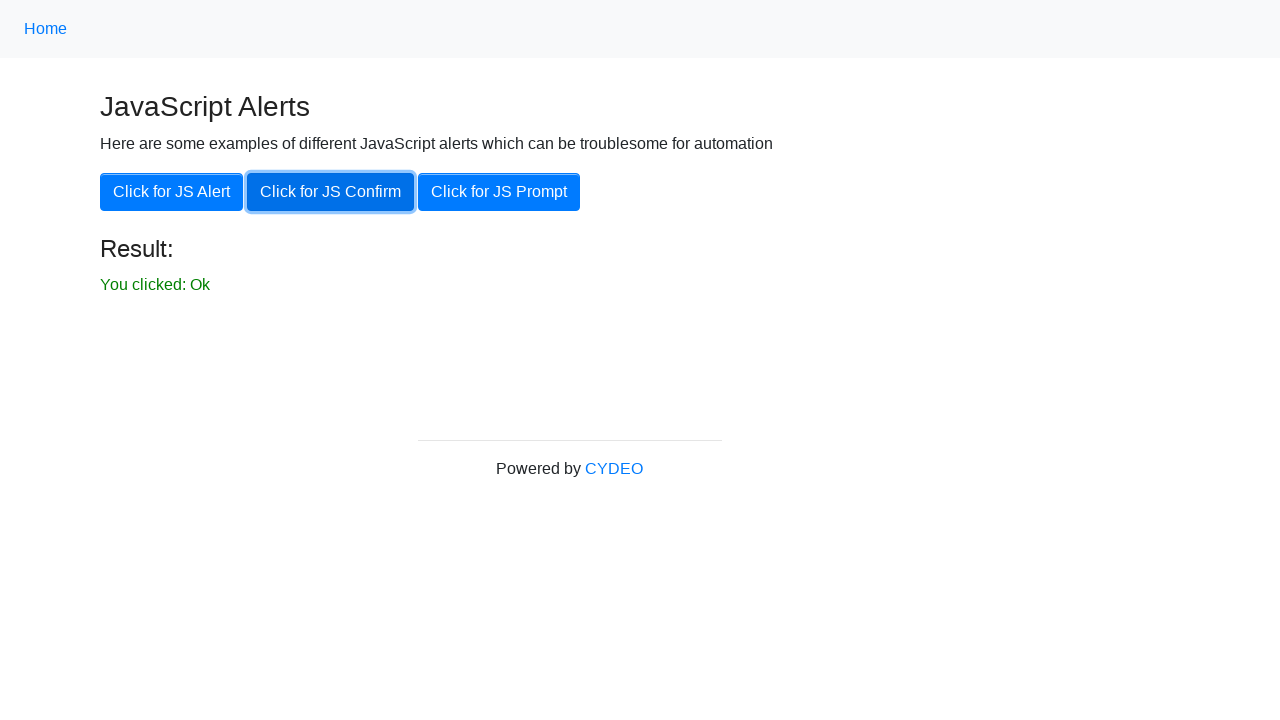

Verified result message shows 'You clicked: Ok'
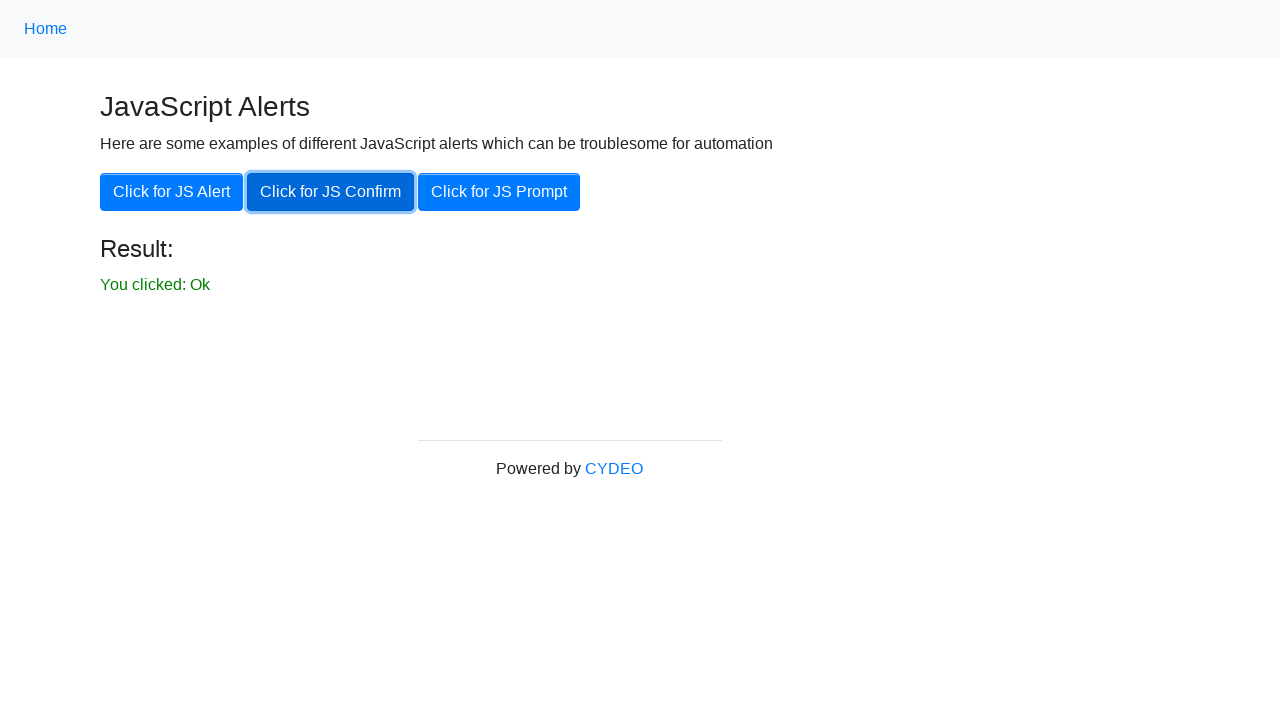

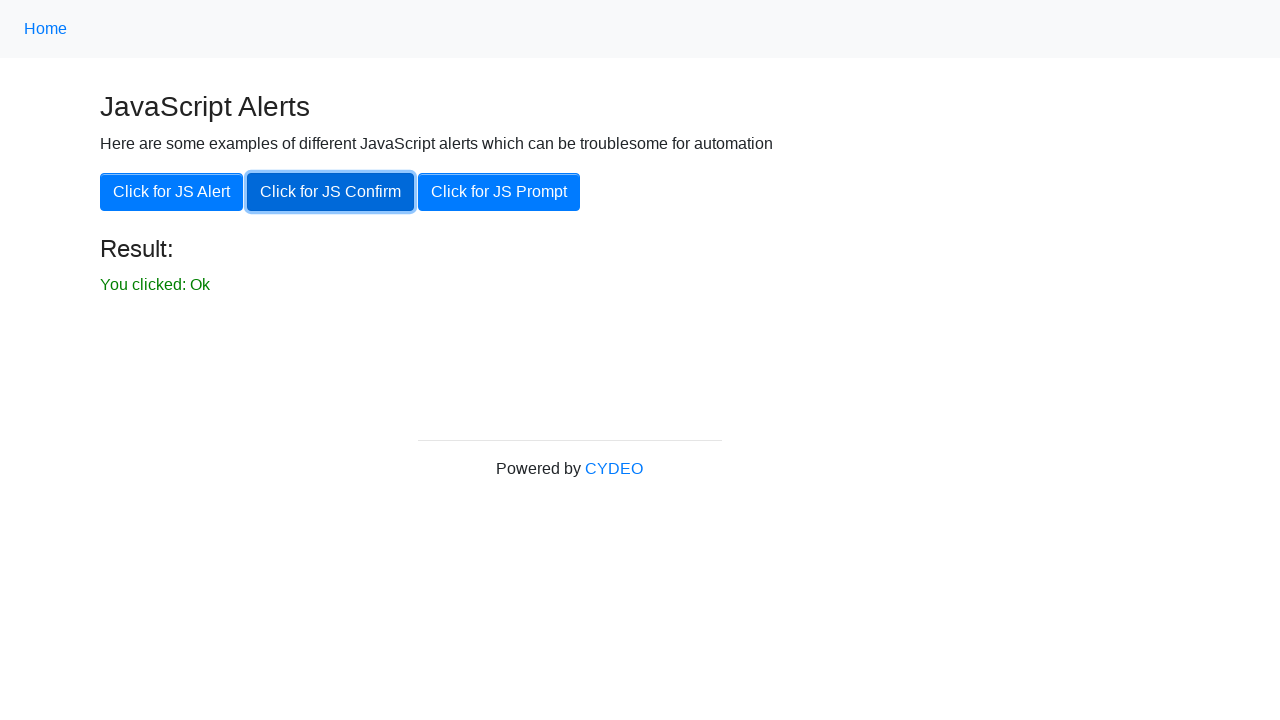